Tests table sorting functionality by clicking on a column header to sort vegetables alphabetically

Starting URL: https://rahulshettyacademy.com/seleniumPractise/#/offers

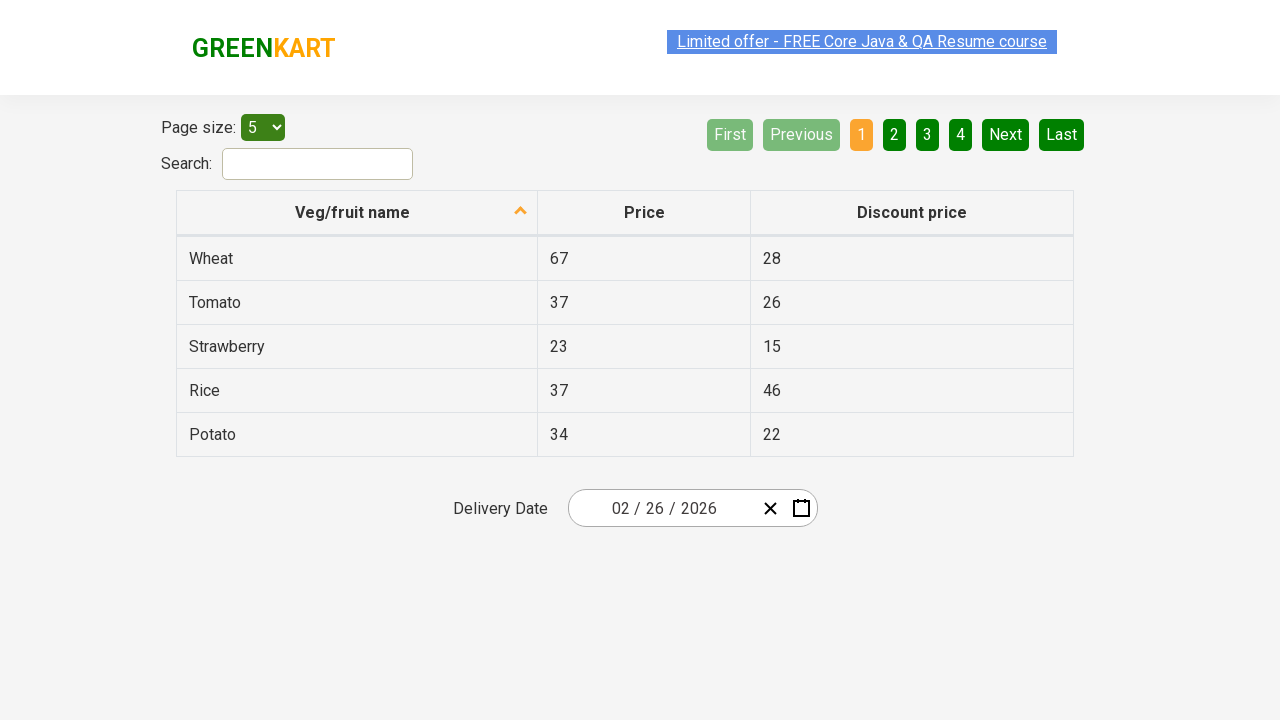

Clicked first column header to sort vegetables at (357, 213) on tr th:nth-child(1)
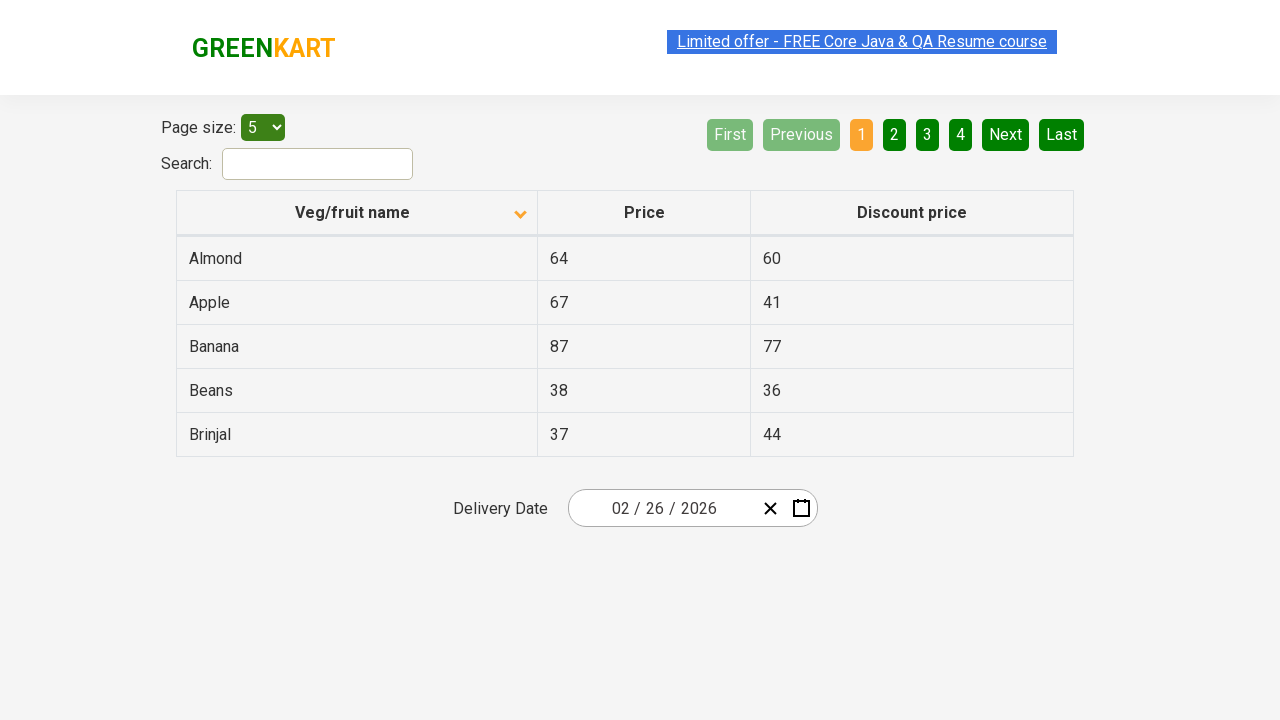

Waited for table to be sorted
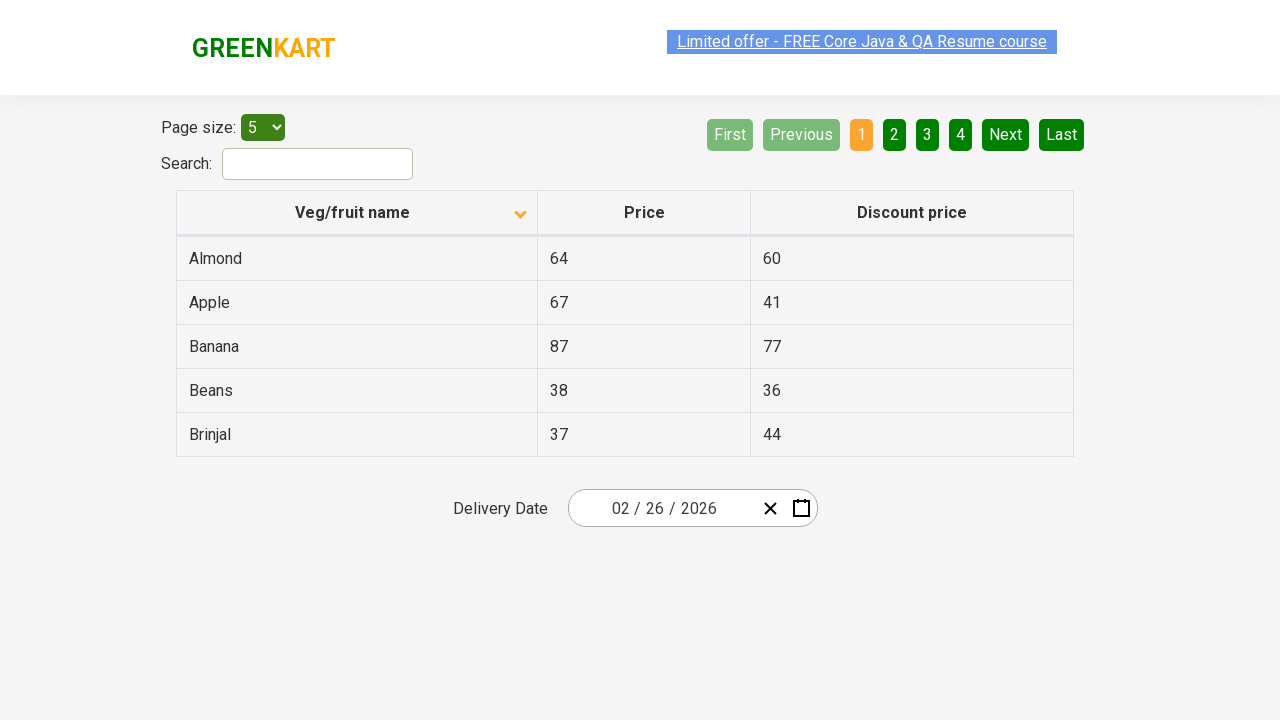

Retrieved all vegetable elements from first column to verify alphabetical sorting
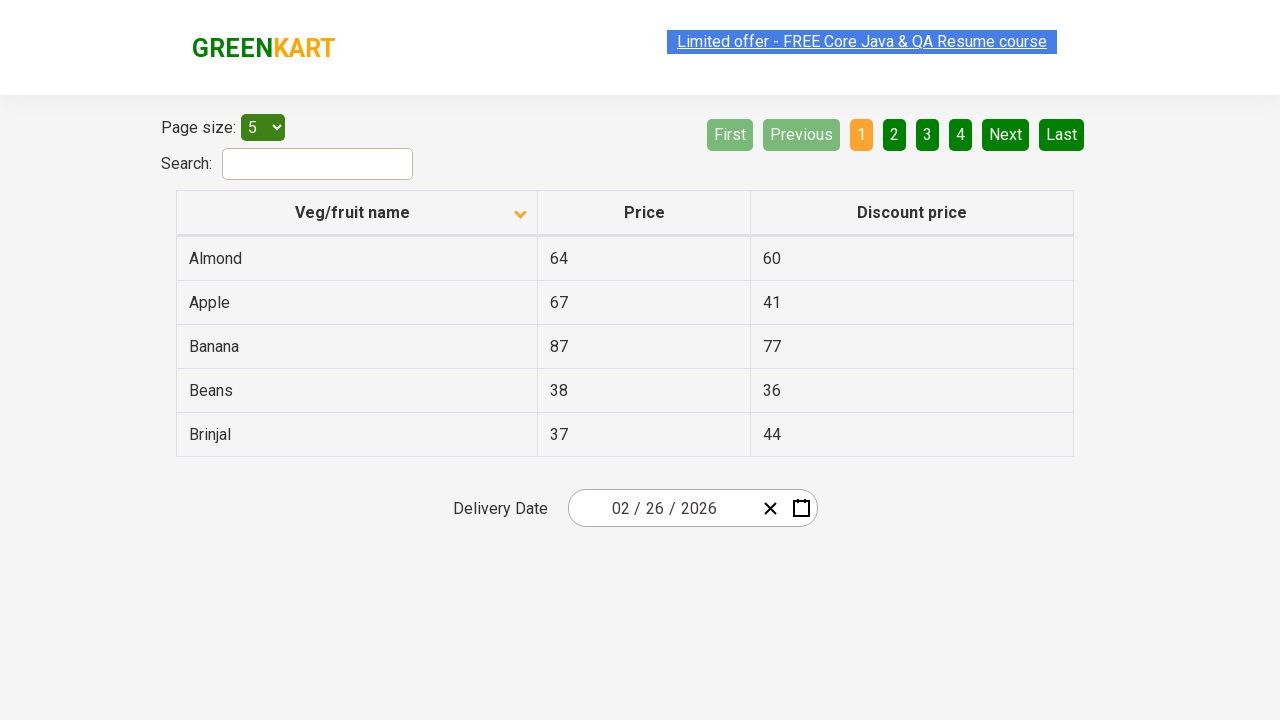

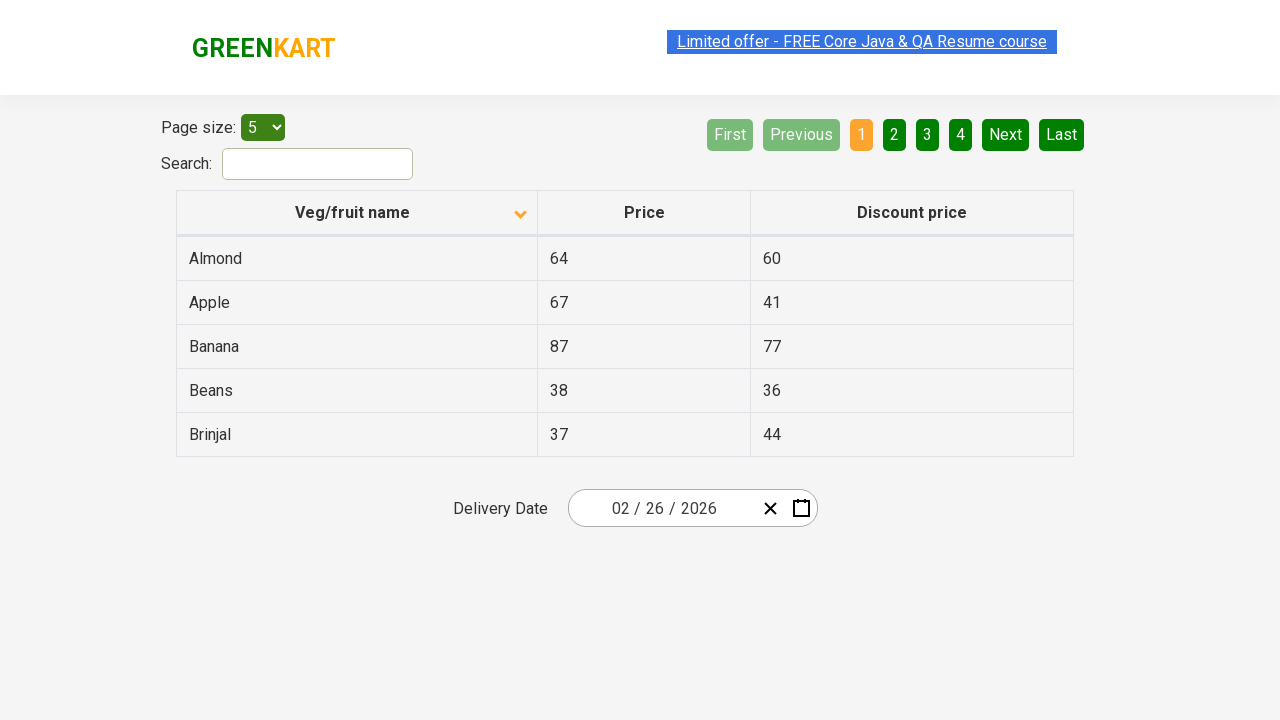